Tests checking and unchecking various checkboxes on a test page with multiple checkbox elements

Starting URL: https://testkru.com/Elements/Checkboxes

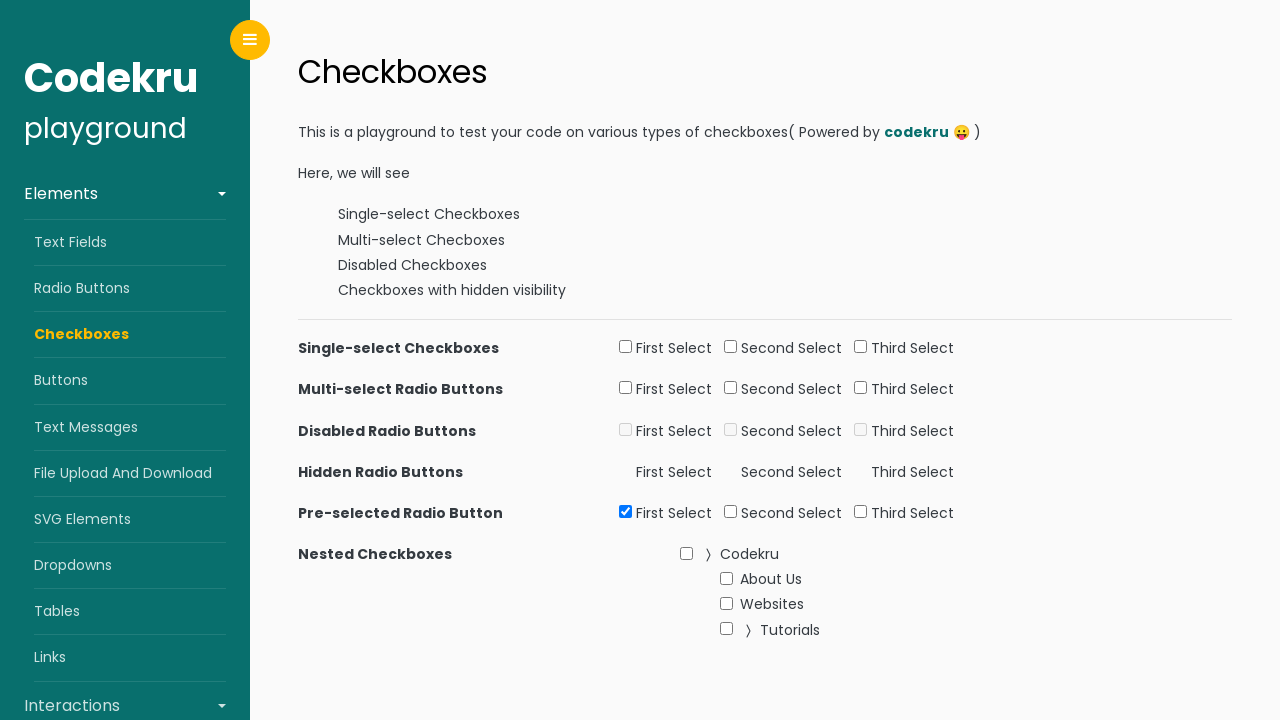

Checked first checkbox (firstSelect1) at (626, 347) on xpath=//input[@id='firstSelect1']
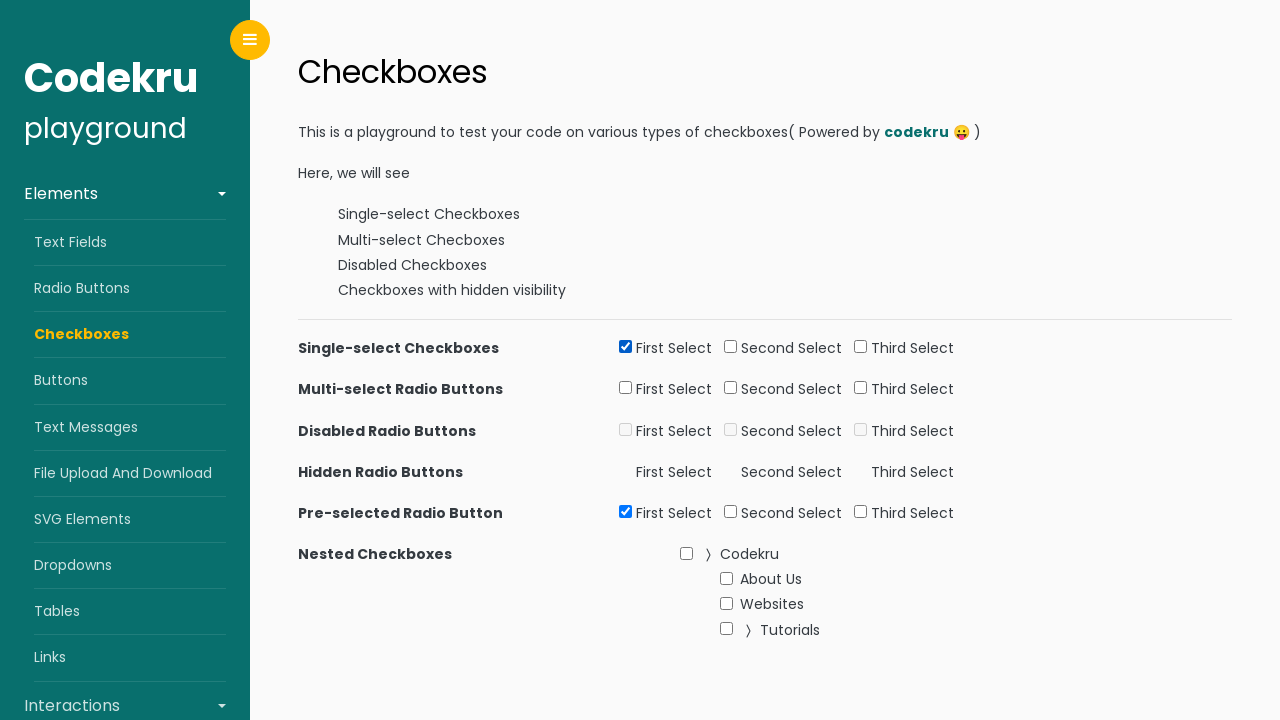

Checked second checkbox (secondSelect2) at (731, 388) on xpath=//input[@id='secondSelect2']
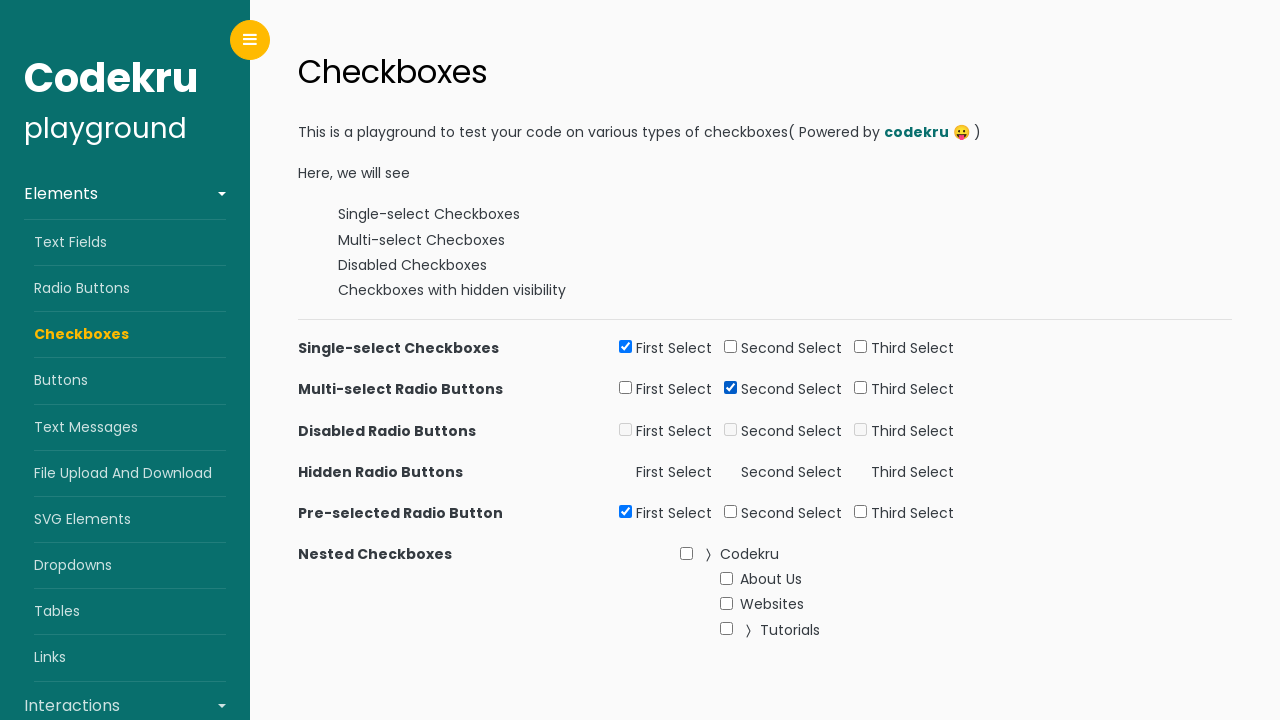

Checked third checkbox (thirdSelect2) at (861, 388) on xpath=//input[@id='thirdSelect2']
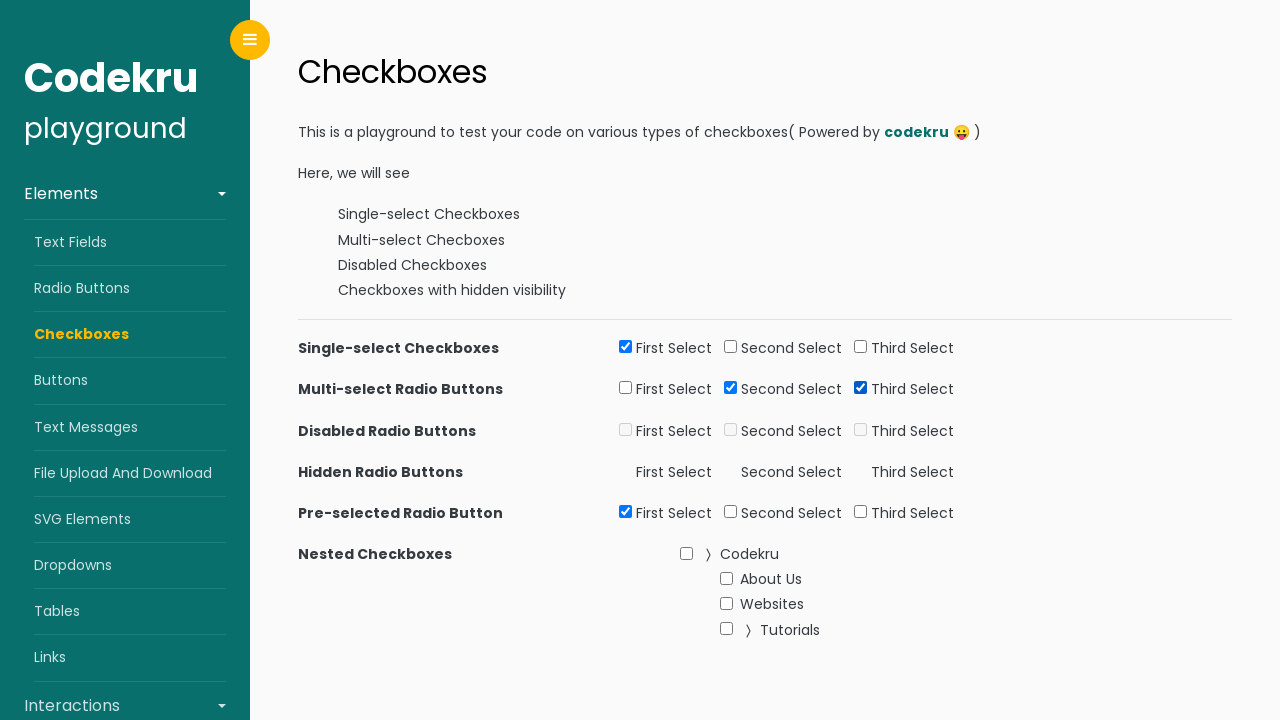

Checked another checkbox (secondSelect5) at (731, 511) on xpath=//input[@id='secondSelect5']
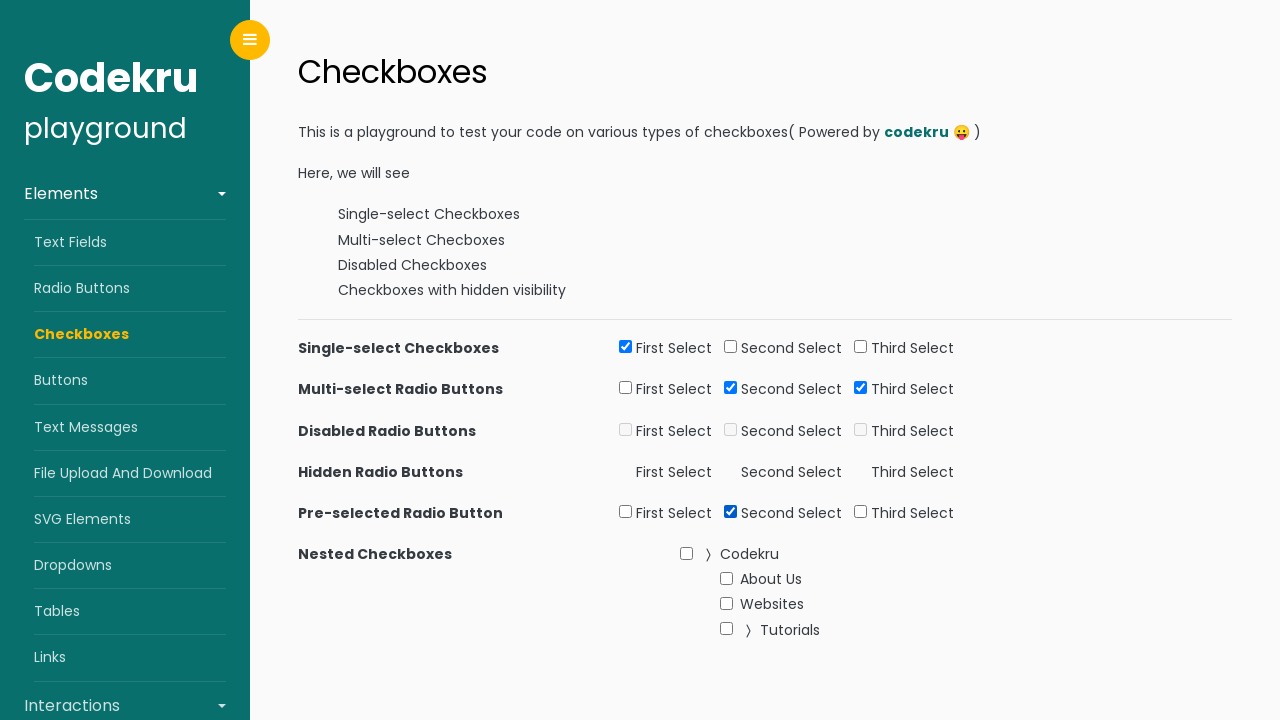

Checked same checkbox again (secondSelect5 - already checked) on xpath=//input[@id='secondSelect5']
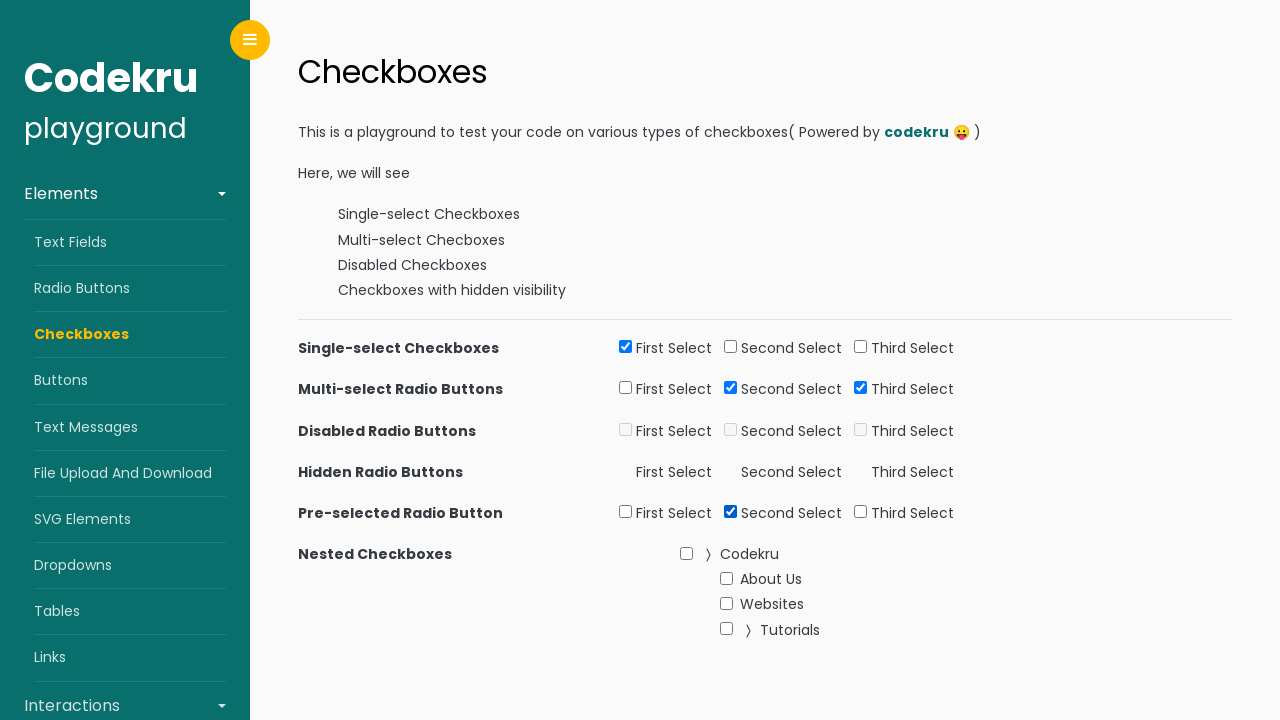

Checked checkbox using long XPath selector at (686, 553) on xpath=//body/div[@class='wrapper d-flex align-items-stretch']/div[@id='content']
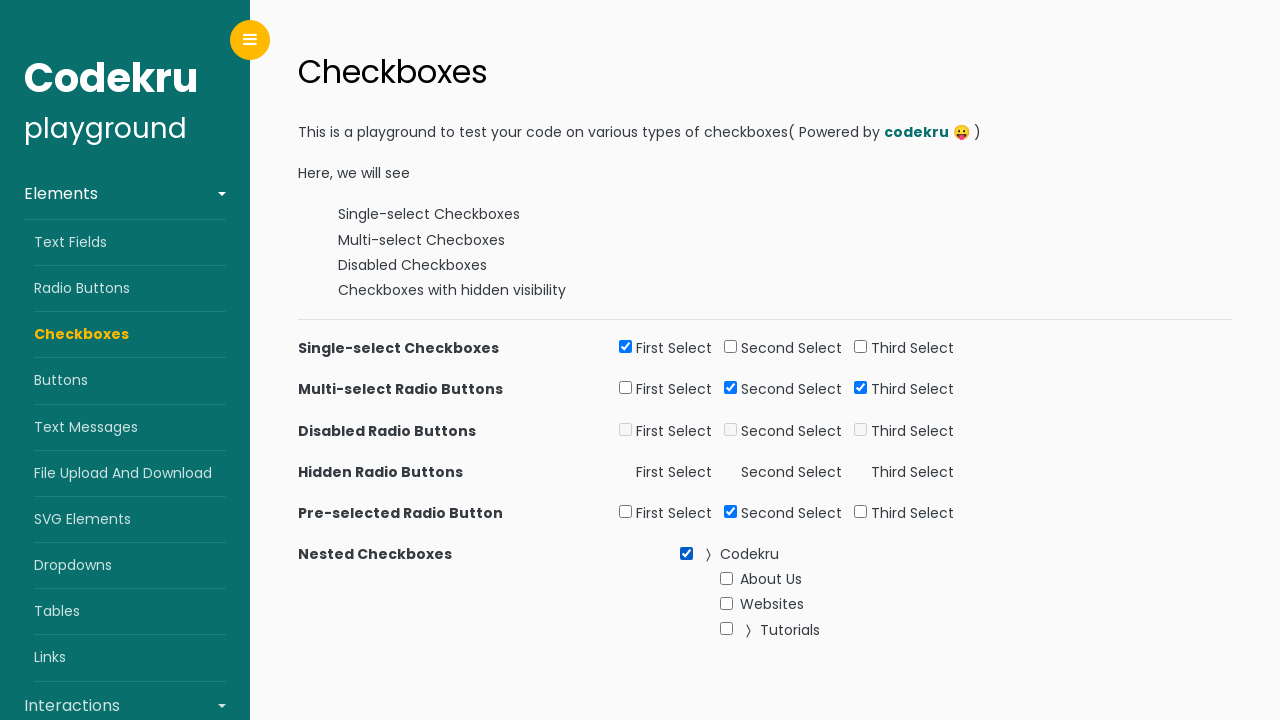

Checked Websites checkbox at (726, 604) on xpath=//li[normalize-space()='Websites']//input[@type='checkbox']
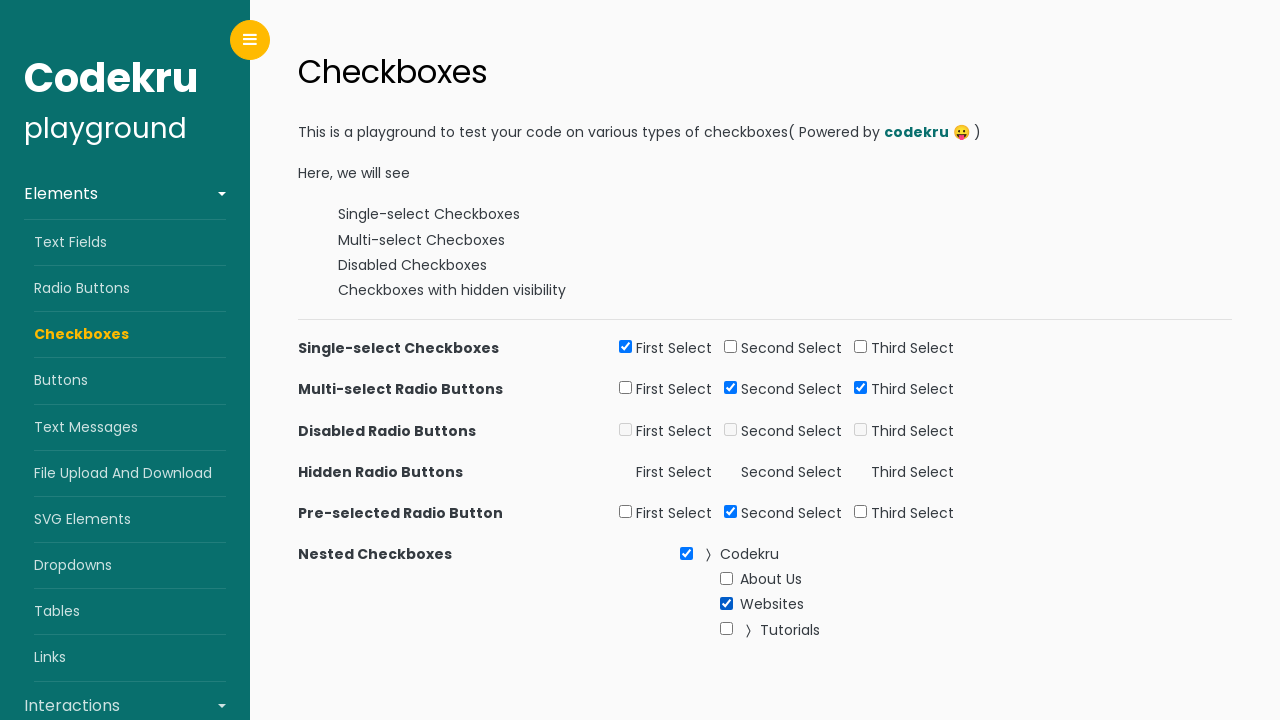

Clicked SVG element to expand at (748, 631) on xpath=//div[@id='content']//div//ul[1]//li[3]//*[name()='svg']
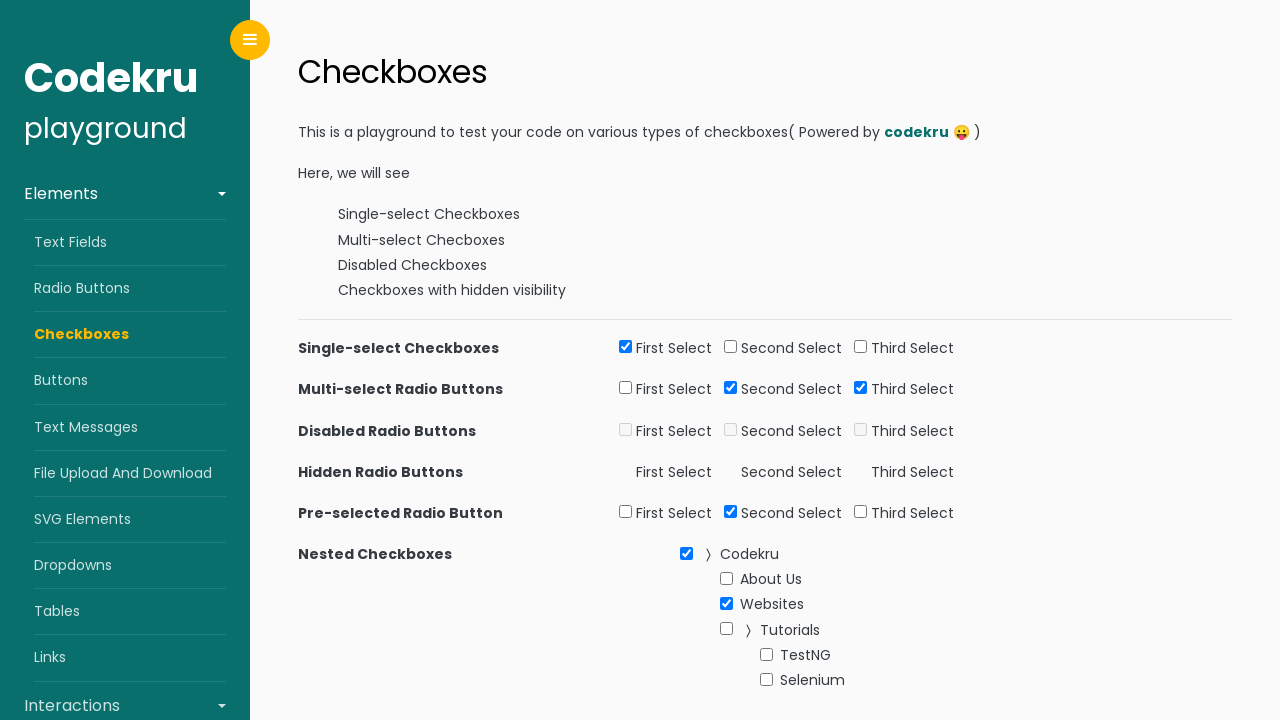

Checked Selenium checkbox at (766, 679) on xpath=//li[normalize-space()='Selenium']//input[@type='checkbox']
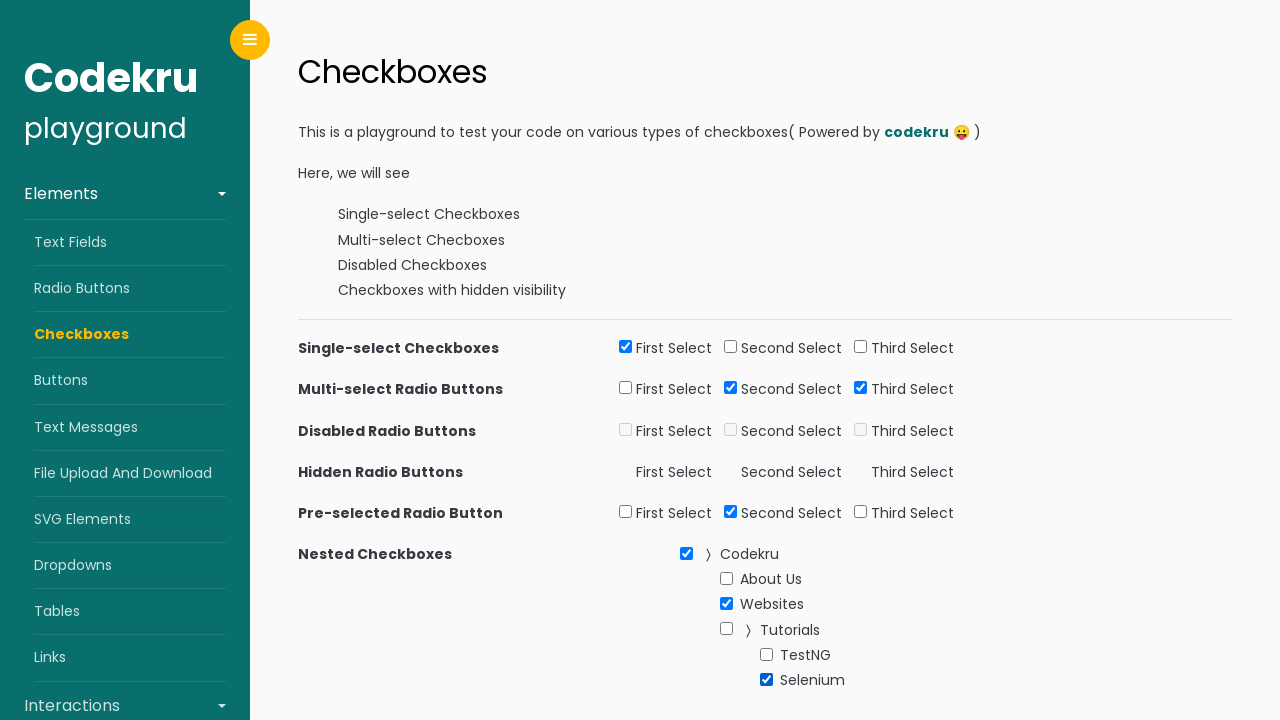

Unchecked Selenium checkbox at (766, 679) on xpath=//li[normalize-space()='Selenium']//input[@type='checkbox']
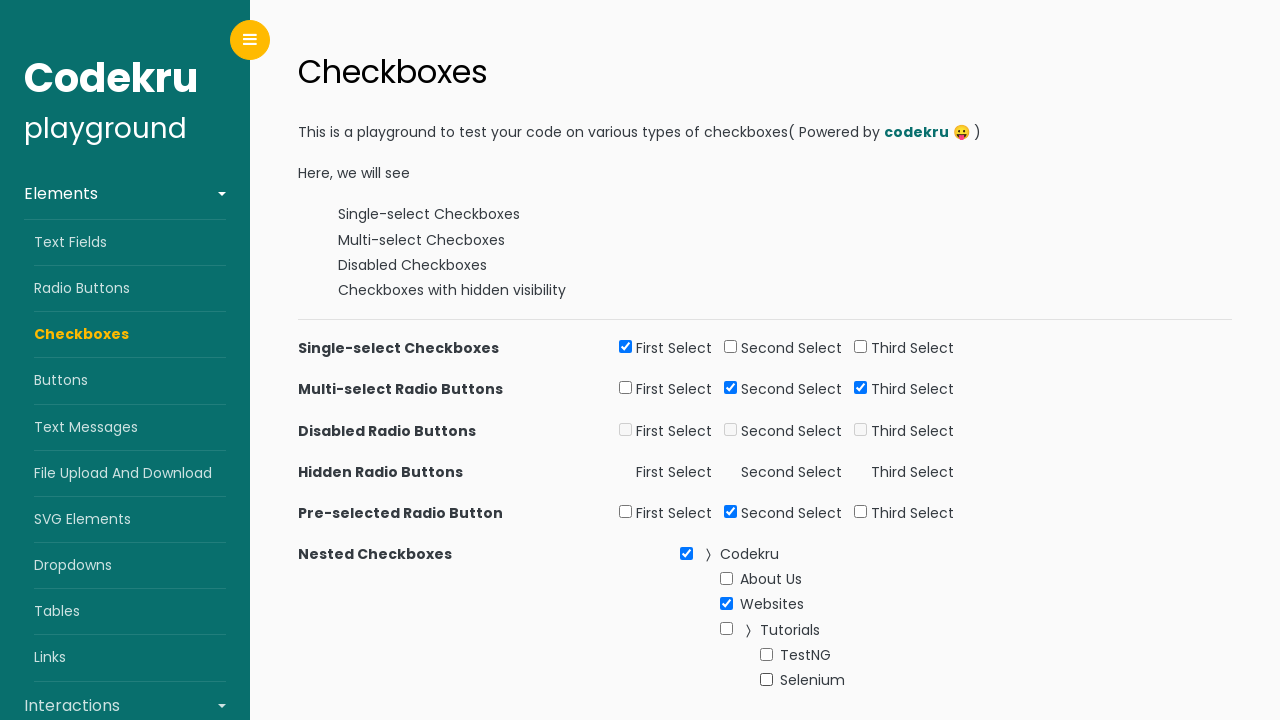

Unchecked Websites checkbox at (726, 604) on xpath=//li[normalize-space()='Websites']//input[@type='checkbox']
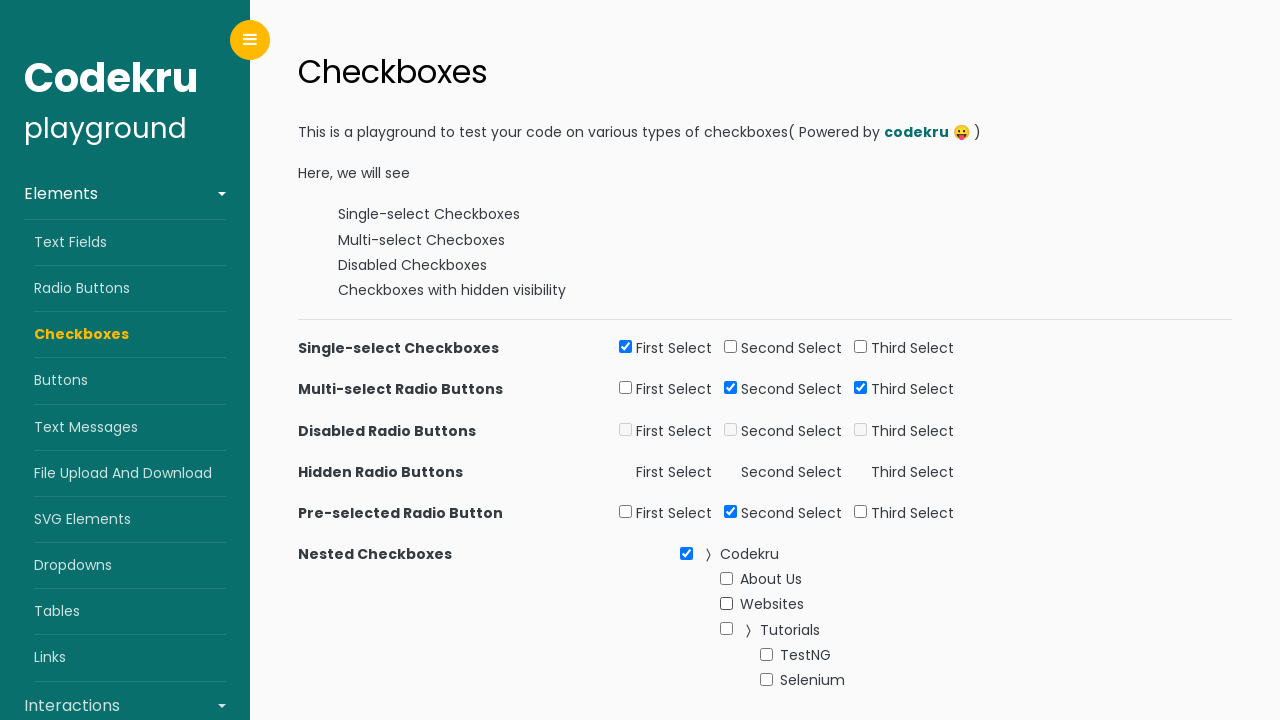

Unchecked Websites checkbox again (already unchecked) on xpath=//li[normalize-space()='Websites']//input[@type='checkbox']
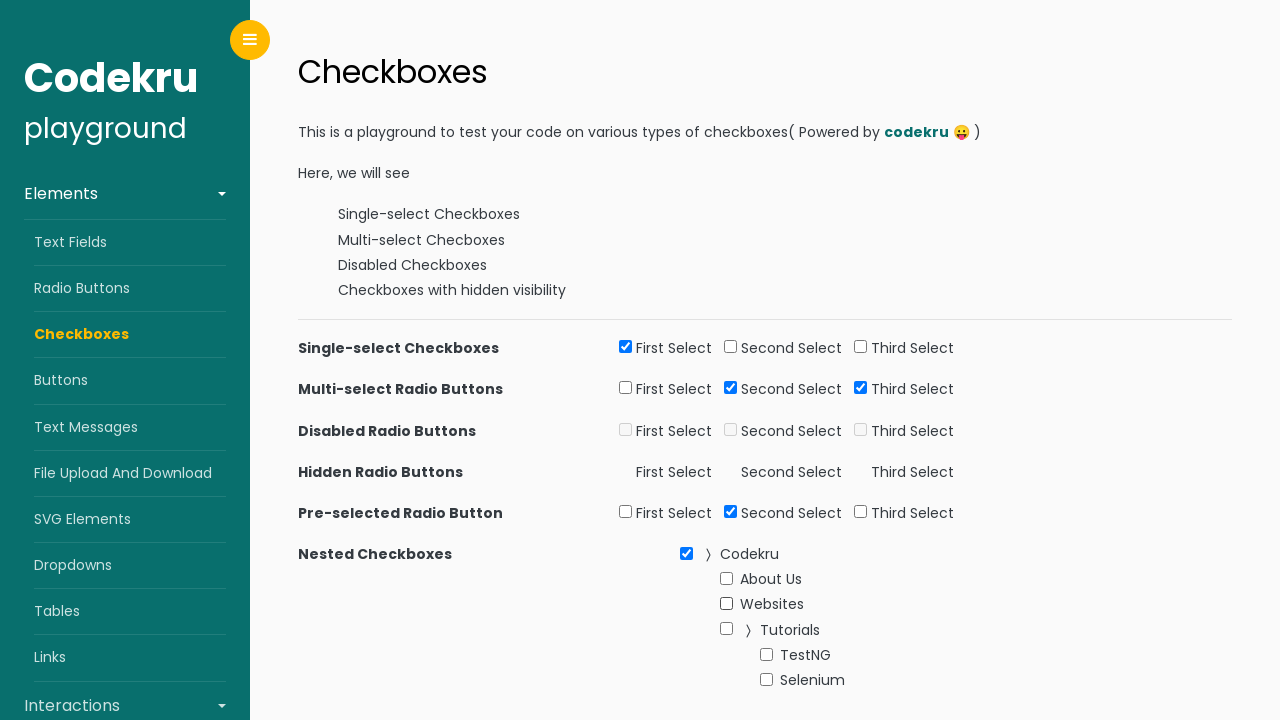

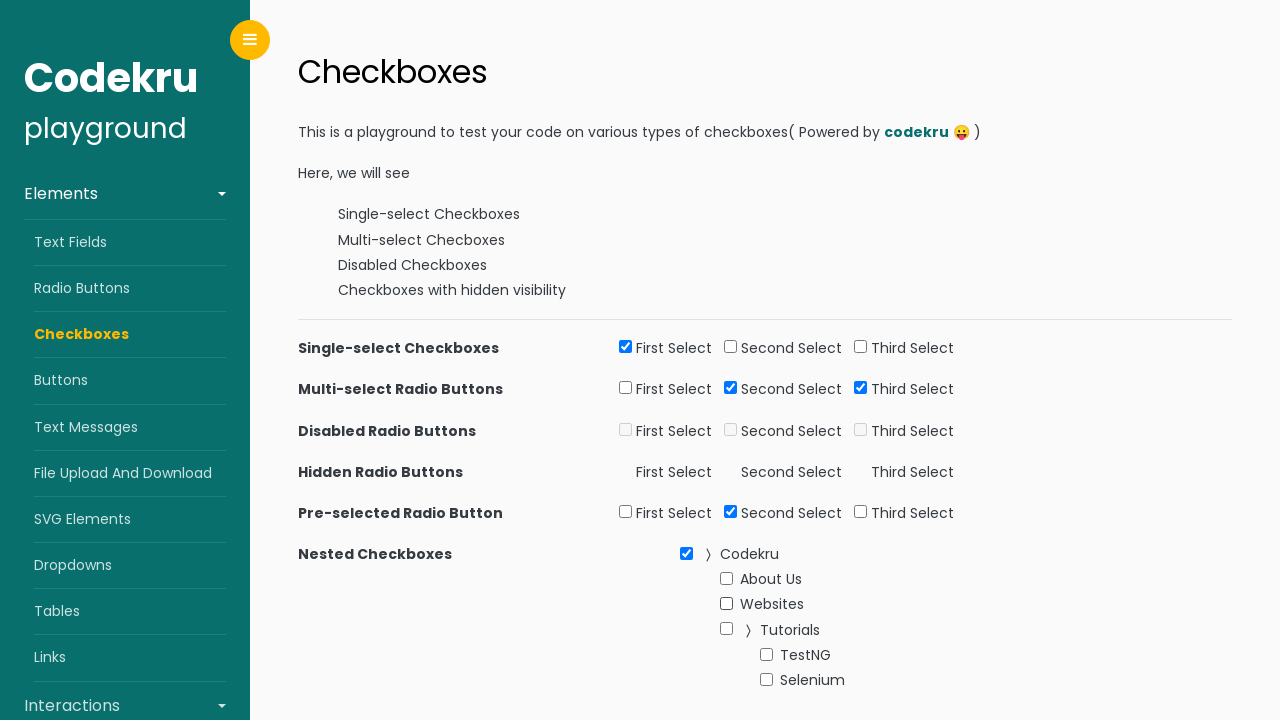